Tests adding three elements by clicking the "Add Element" button three times and verifying all three elements appear

Starting URL: https://the-internet.herokuapp.com

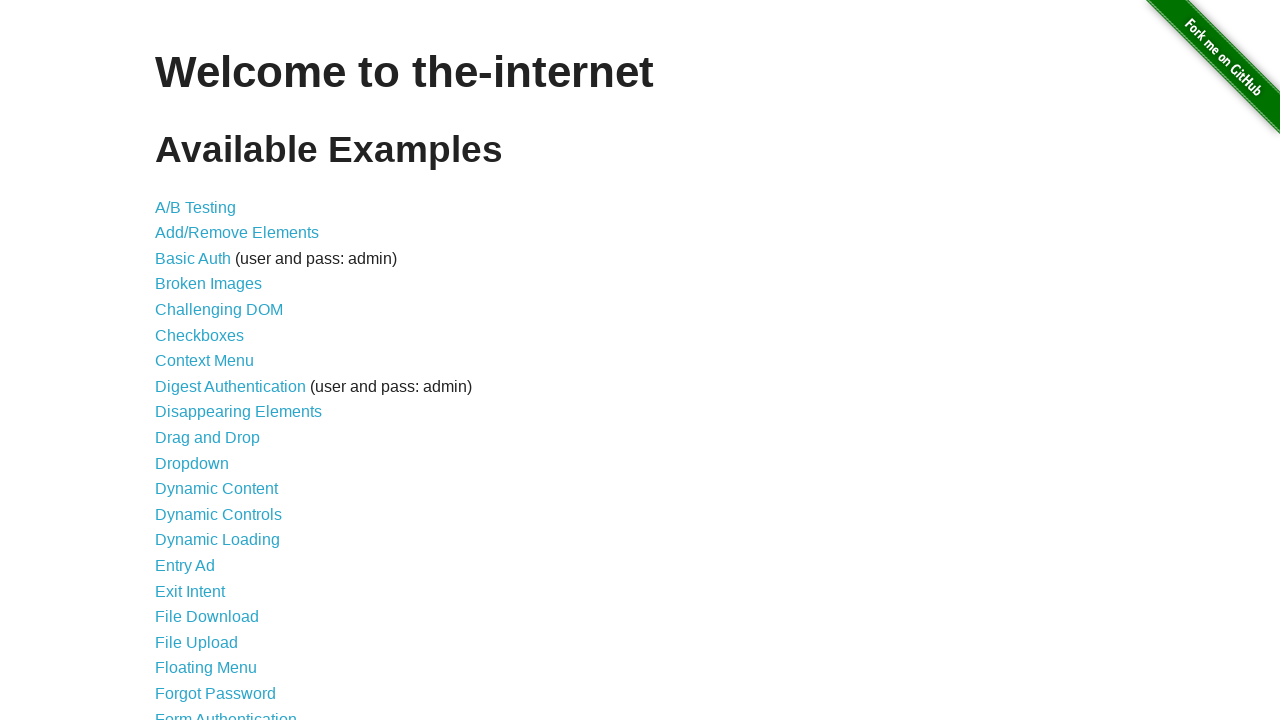

Clicked on Add/Remove Elements link at (237, 233) on text=Add/Remove Elements
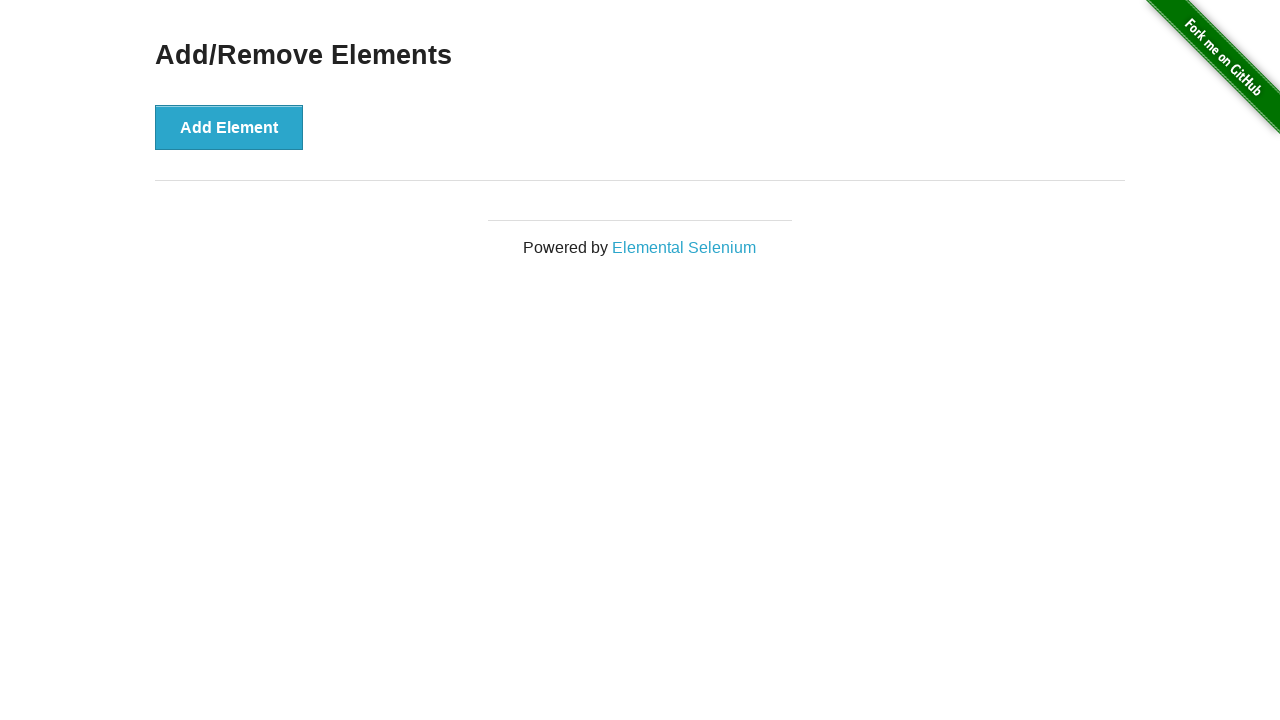

Clicked Add Element button (1st click) at (229, 127) on #content > div > button
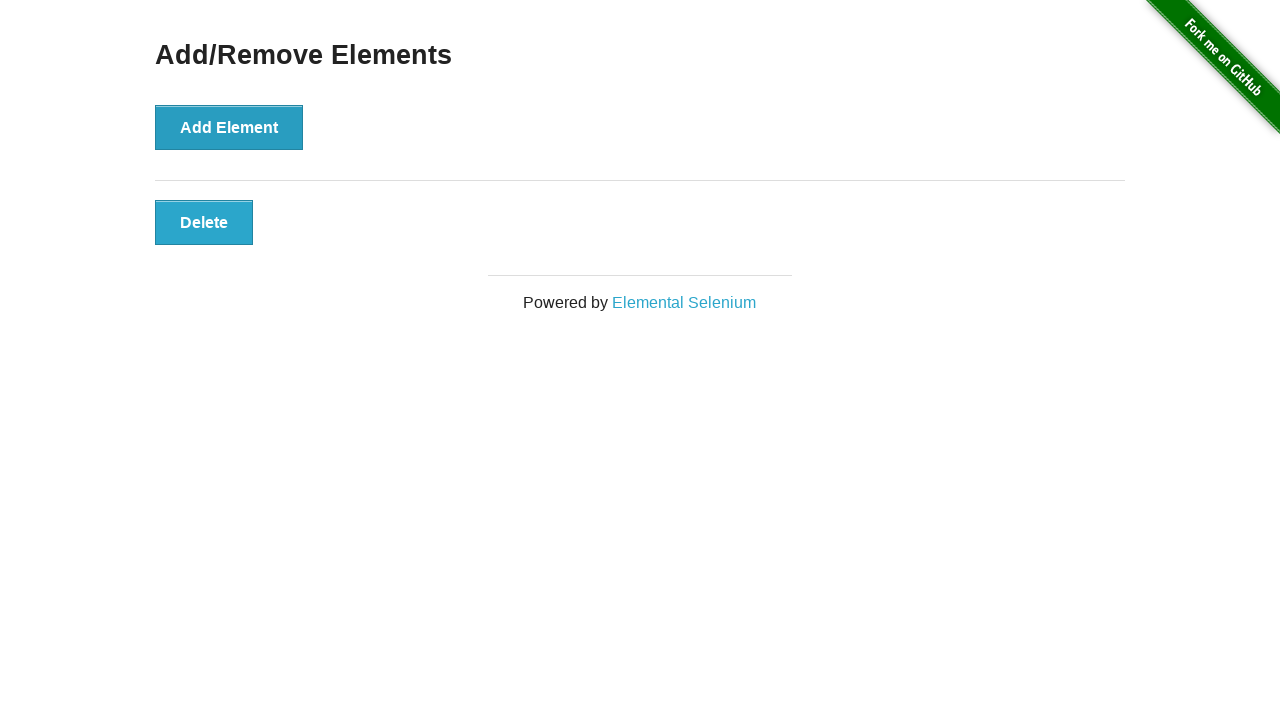

Clicked Add Element button (2nd click) at (229, 127) on #content > div > button
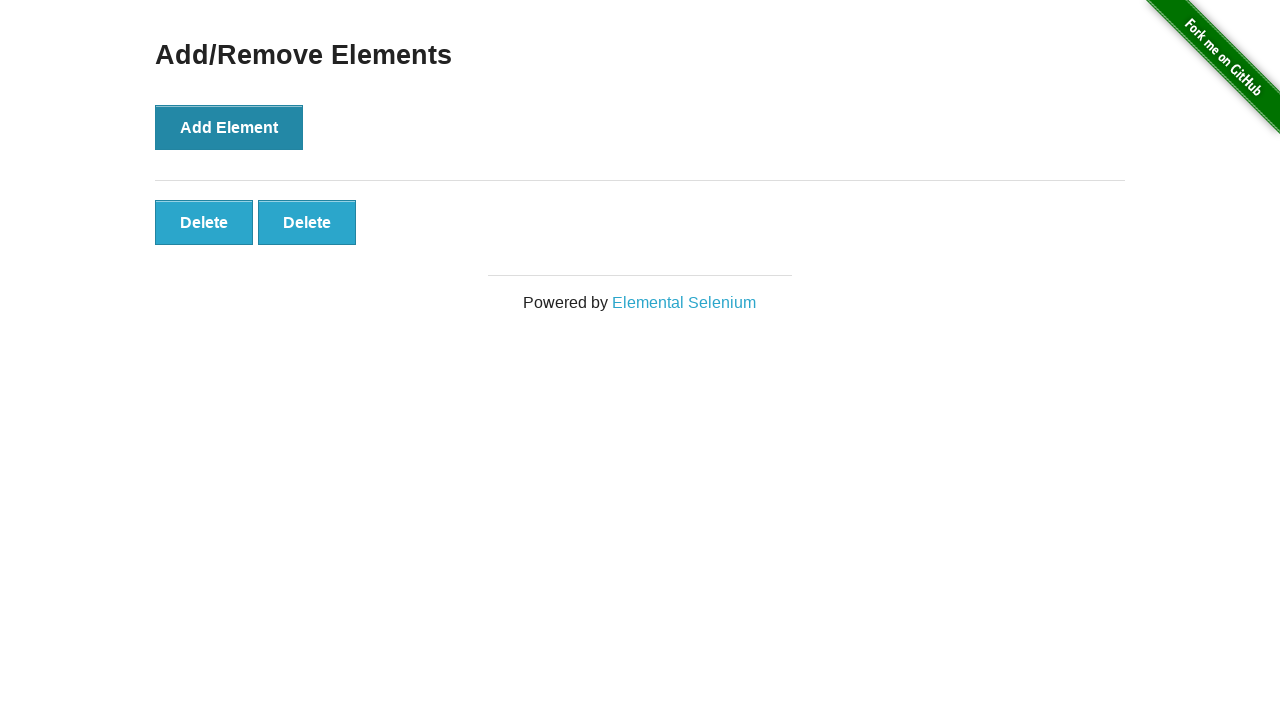

Clicked Add Element button (3rd click) at (229, 127) on #content > div > button
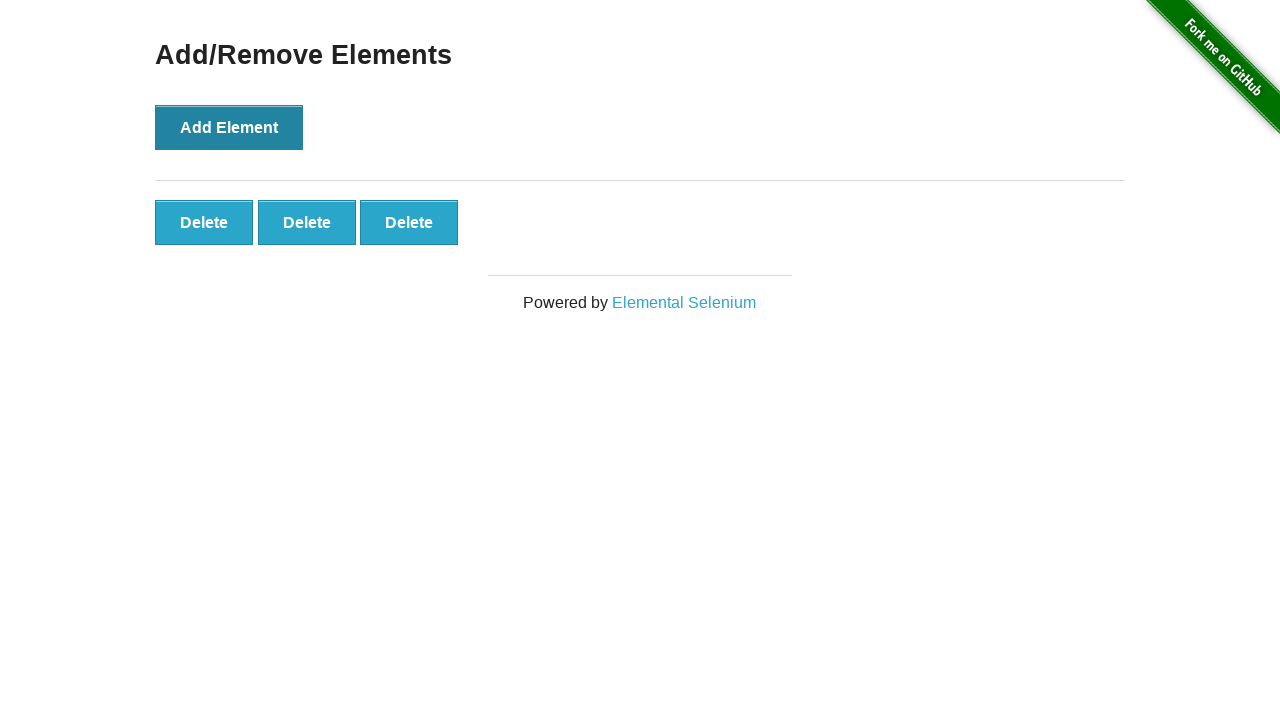

Verified that three elements were successfully added
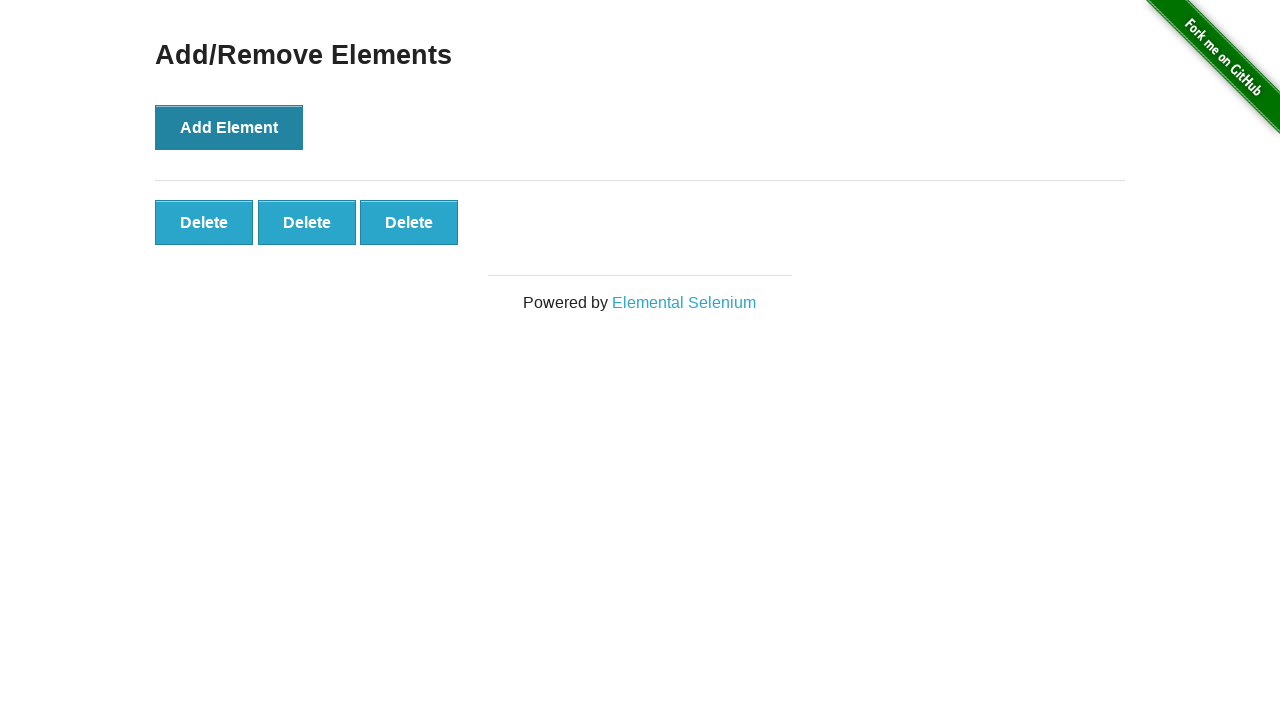

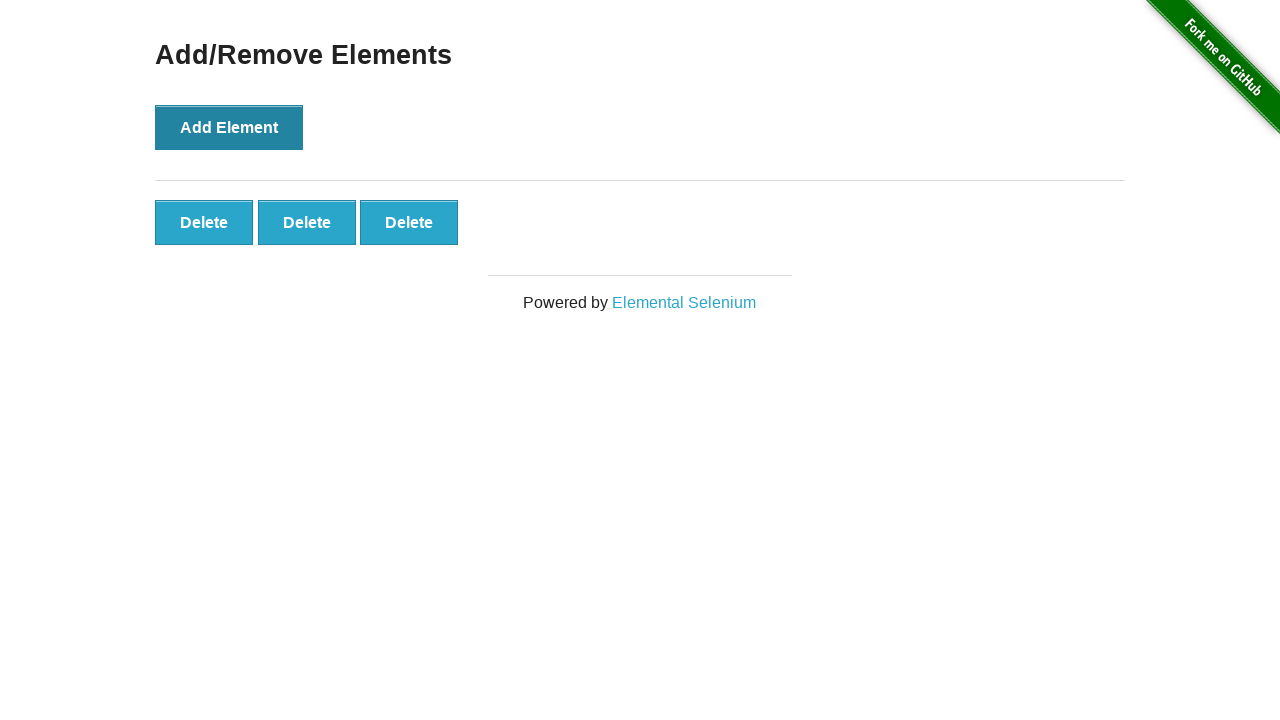